Tests a word generator tool by selecting game type and category options, then clicking to generate a random word

Starting URL: https://www.thegamegal.com/word-generator/

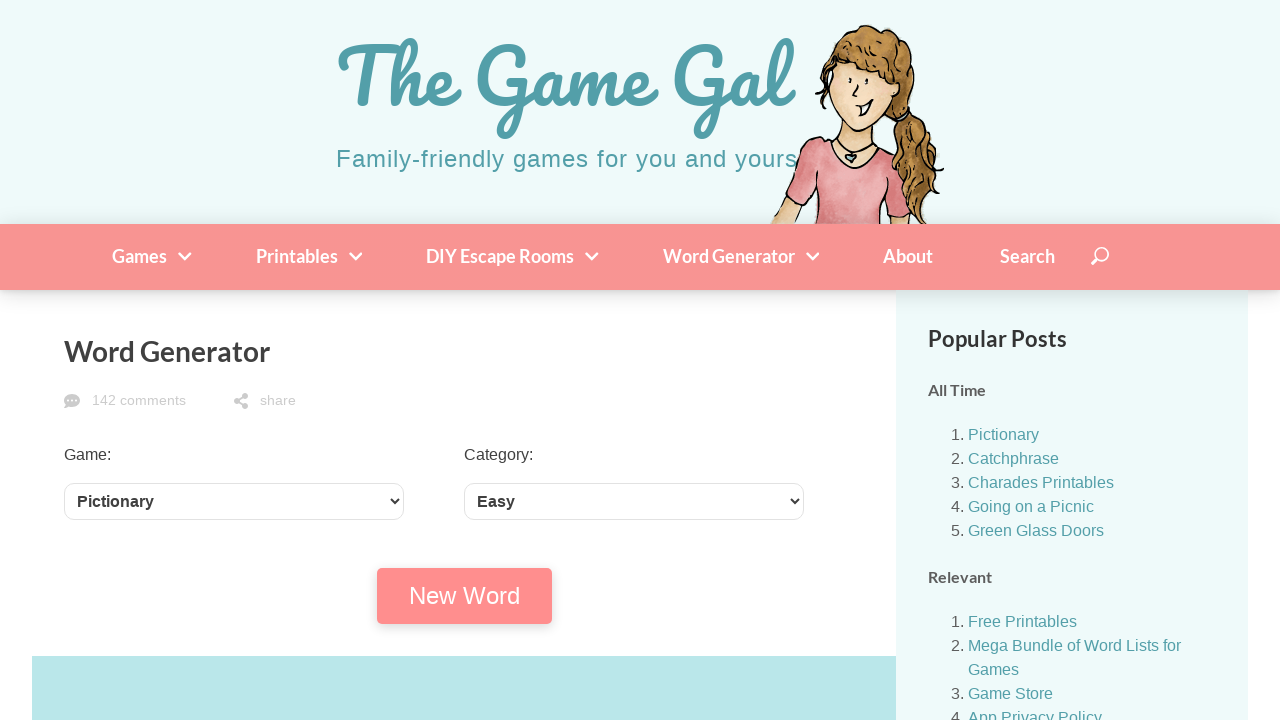

Selected Pictionary as game type on #game
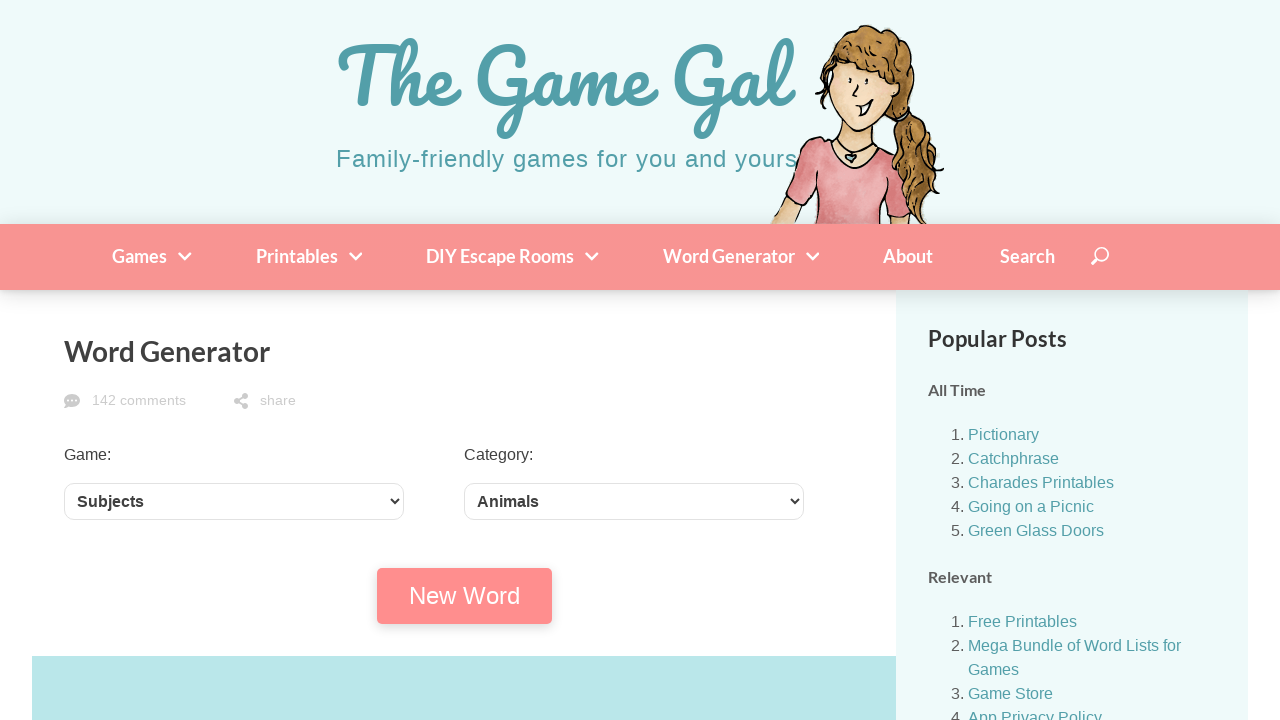

Selected Animals as category on #category
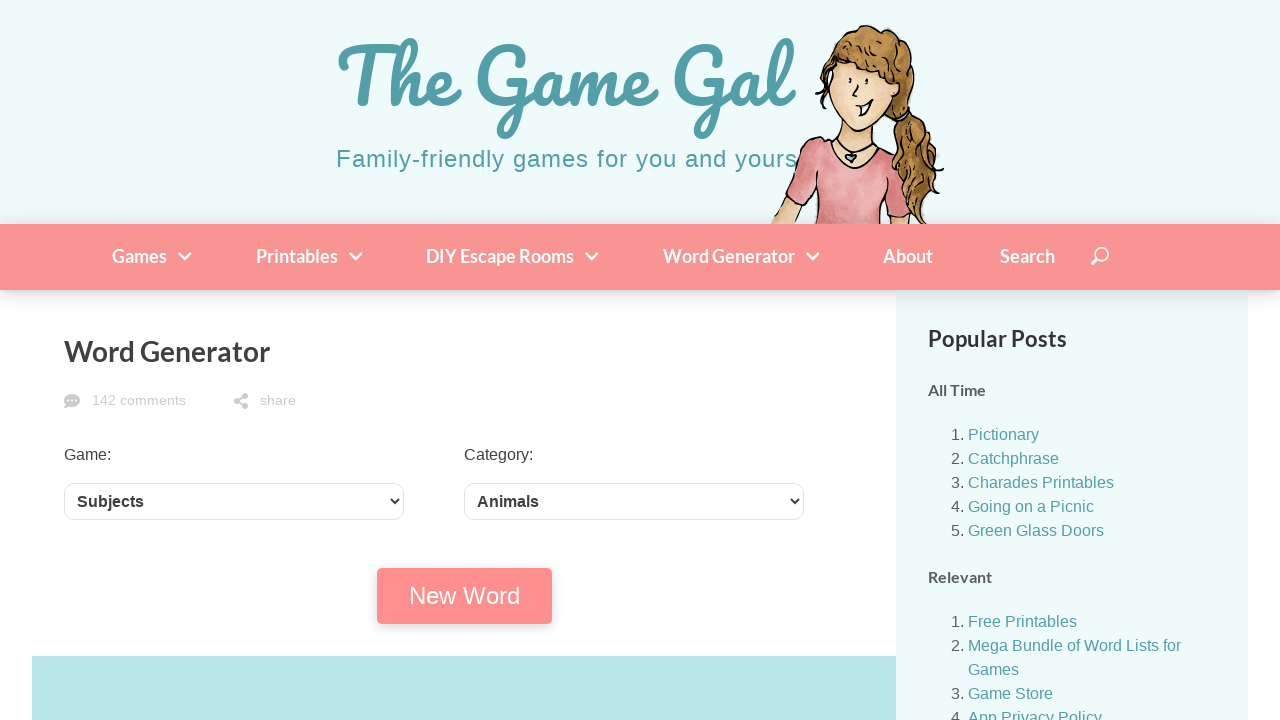

Clicked generate word button at (464, 596) on #newword-button
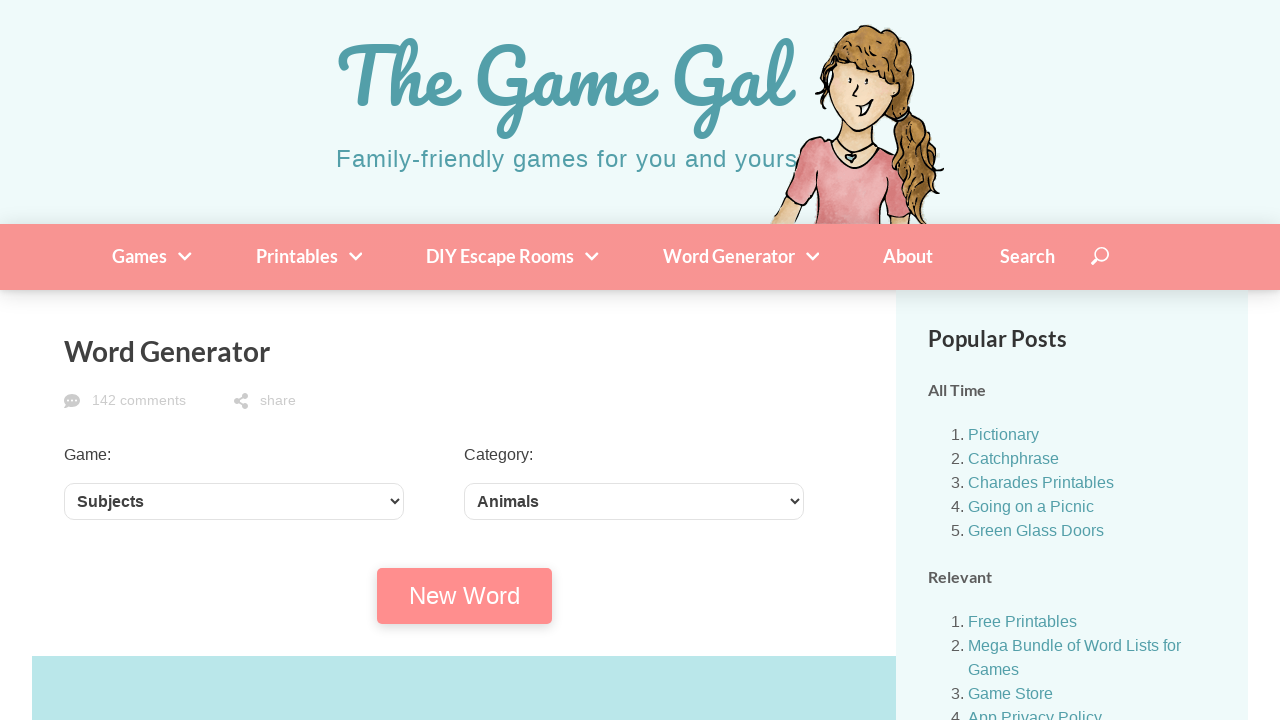

Random word was successfully generated
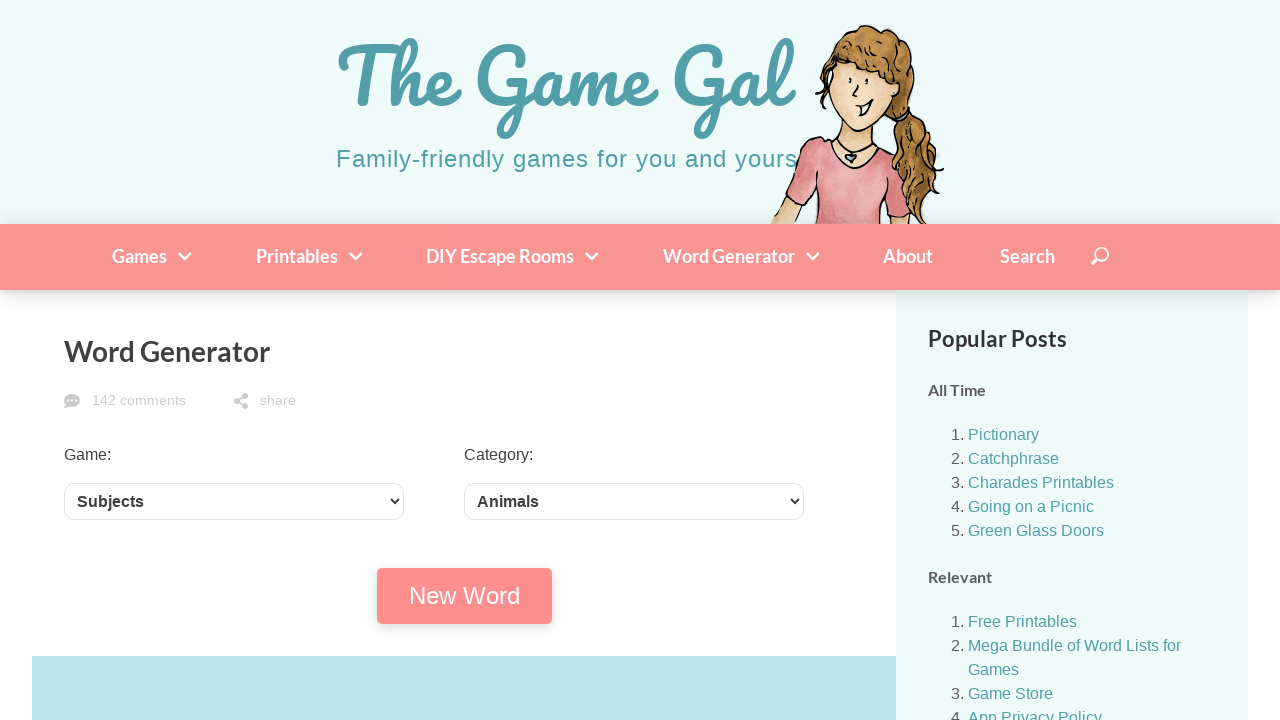

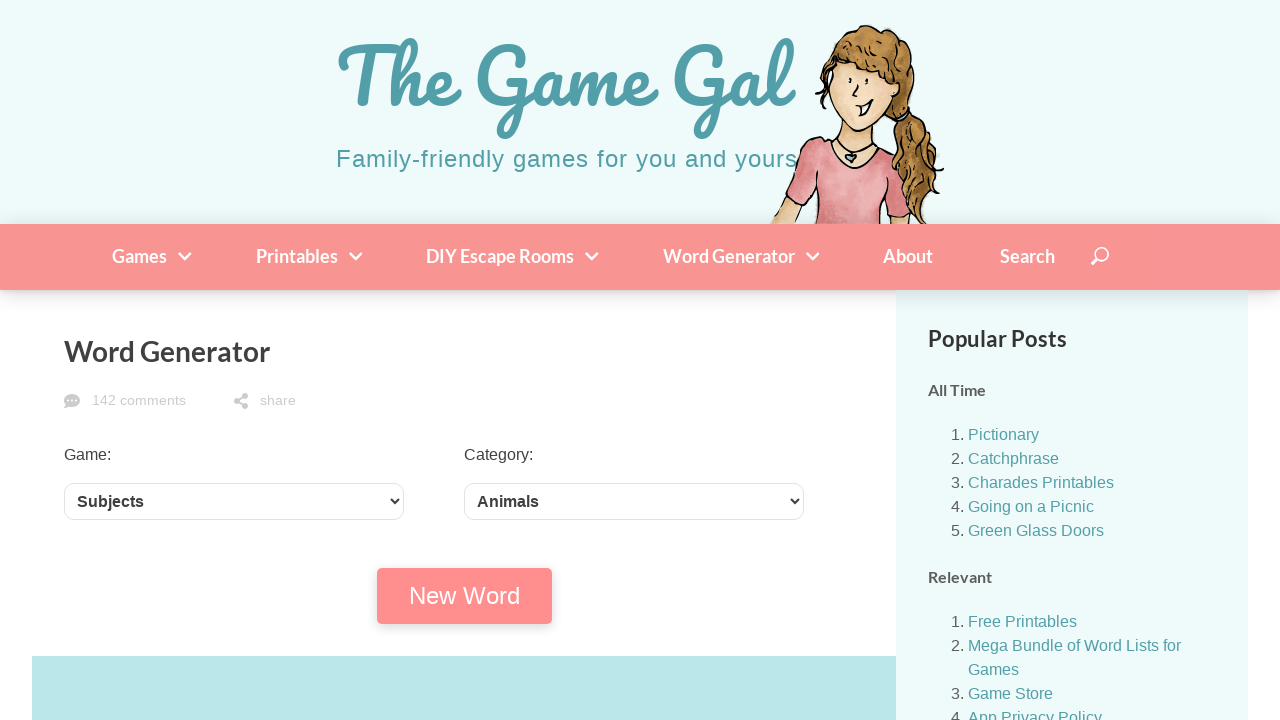